Tests navigation on Serbian auto website through main menu items

Starting URL: https://www.mojauto.rs/

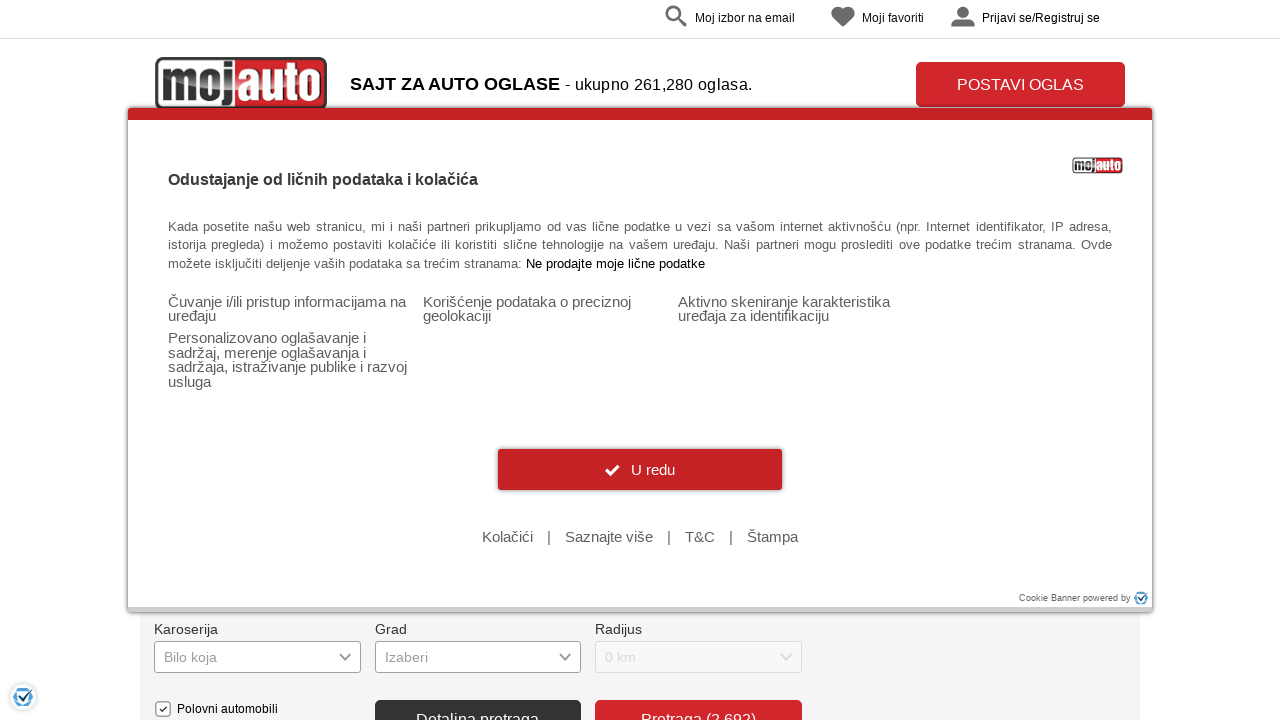

Clicked first main menu item on Serbian auto website at (202, 20) on #hm_101 > a
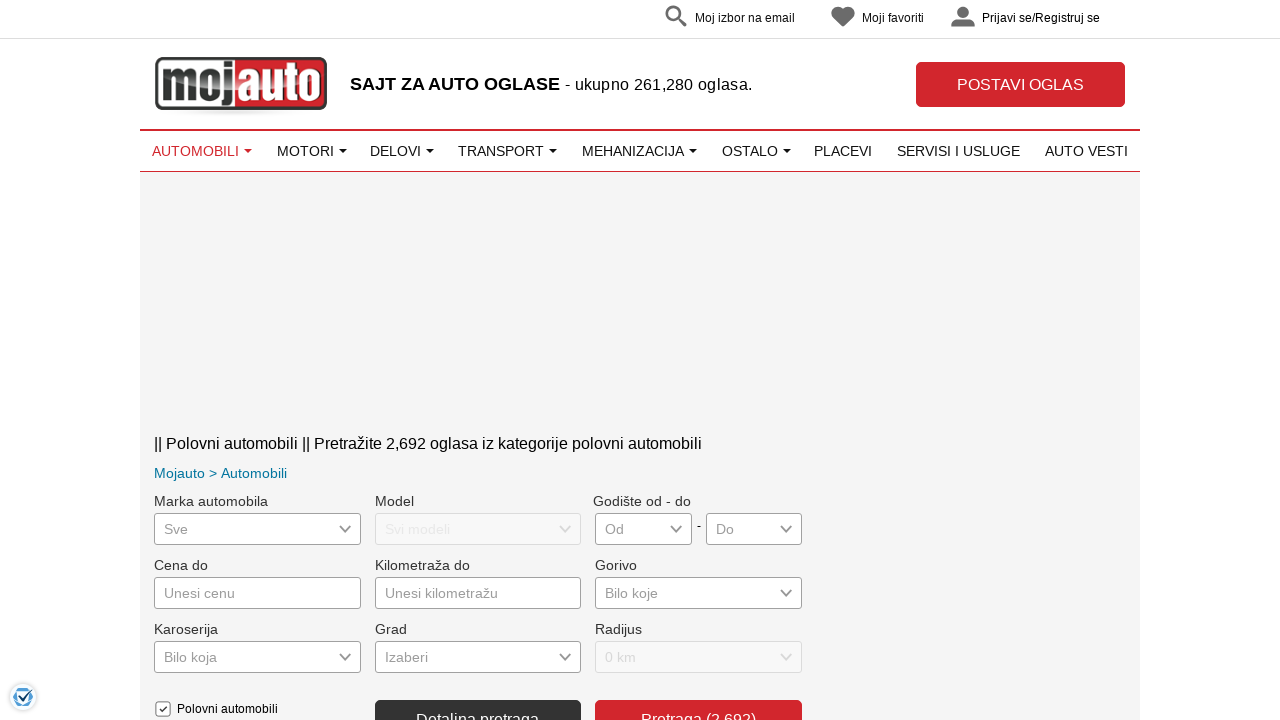

Clicked second main menu item at (305, 151) on #hm_102 span
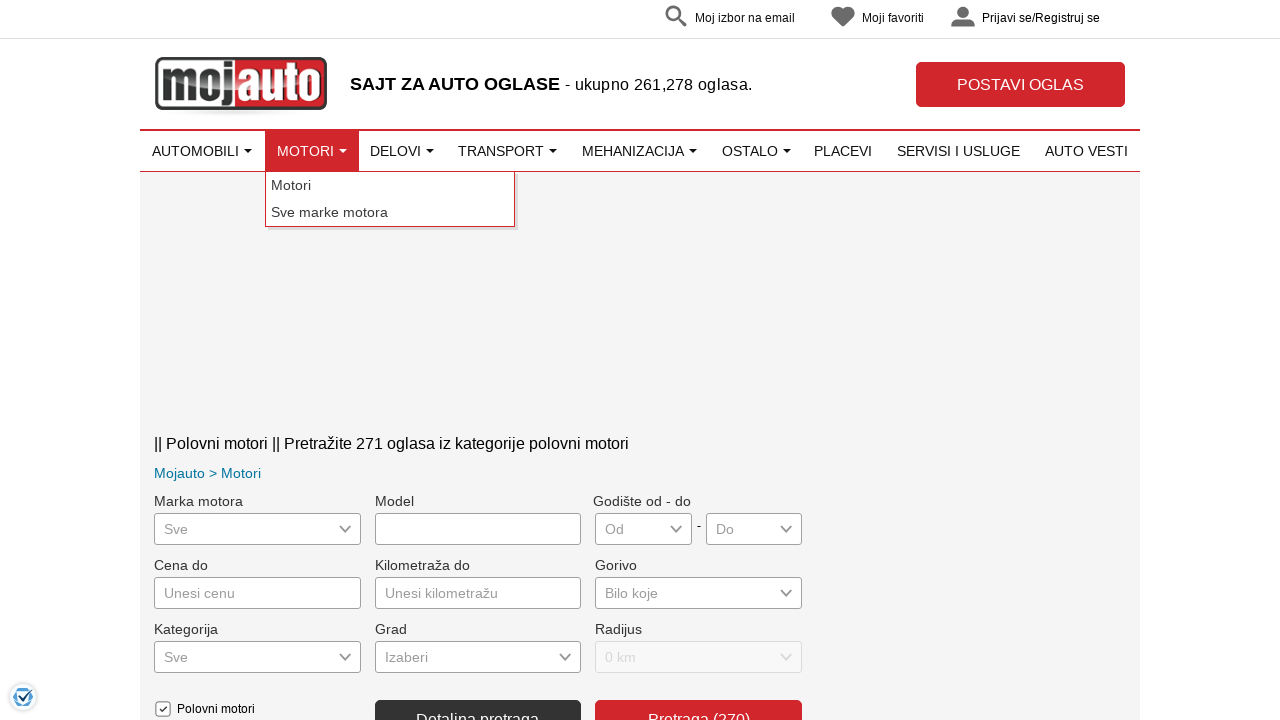

Clicked seventh main menu item at (396, 151) on #hm_107 span
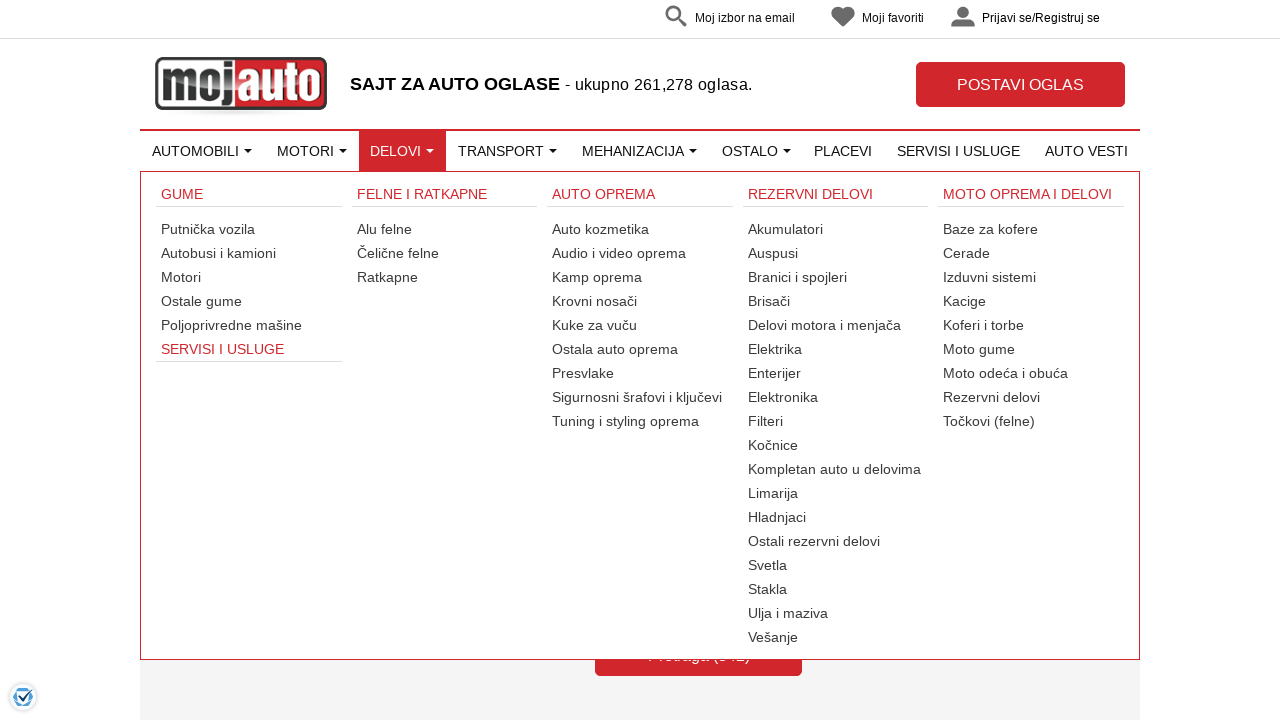

Clicked third main menu item at (508, 151) on #hm_103 > a
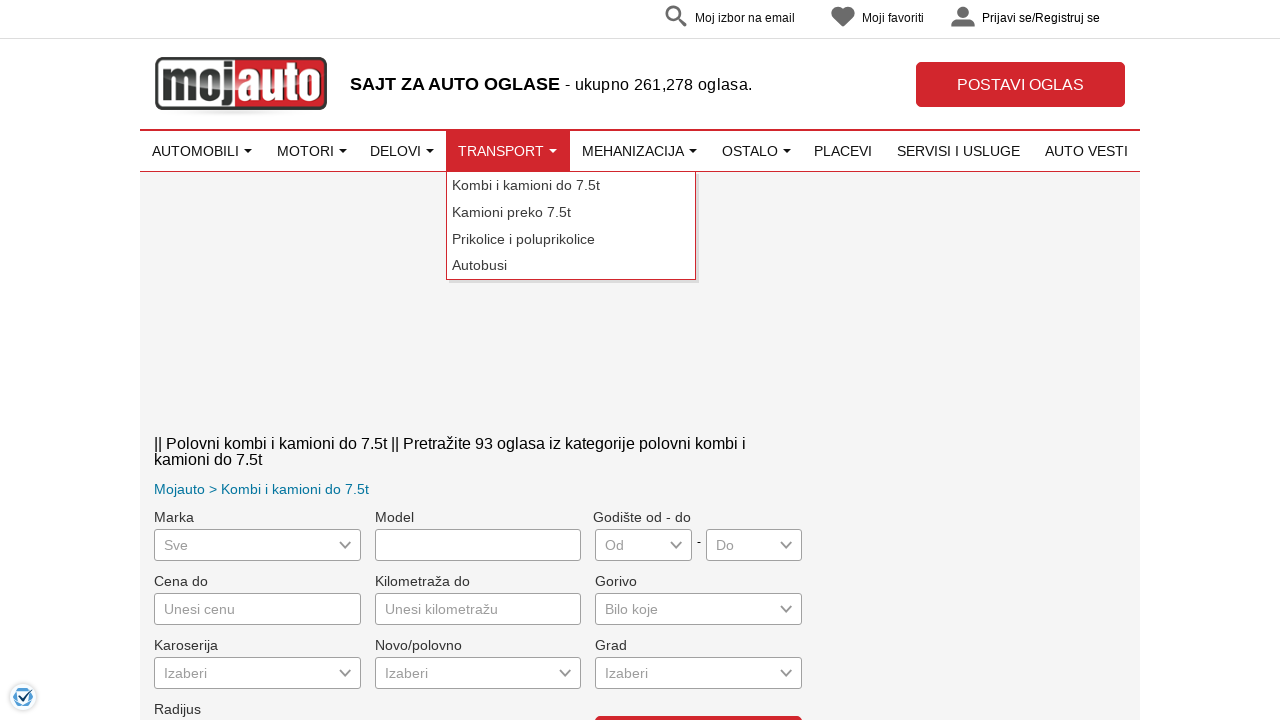

Clicked eighth main menu item at (633, 151) on #hm_108 span
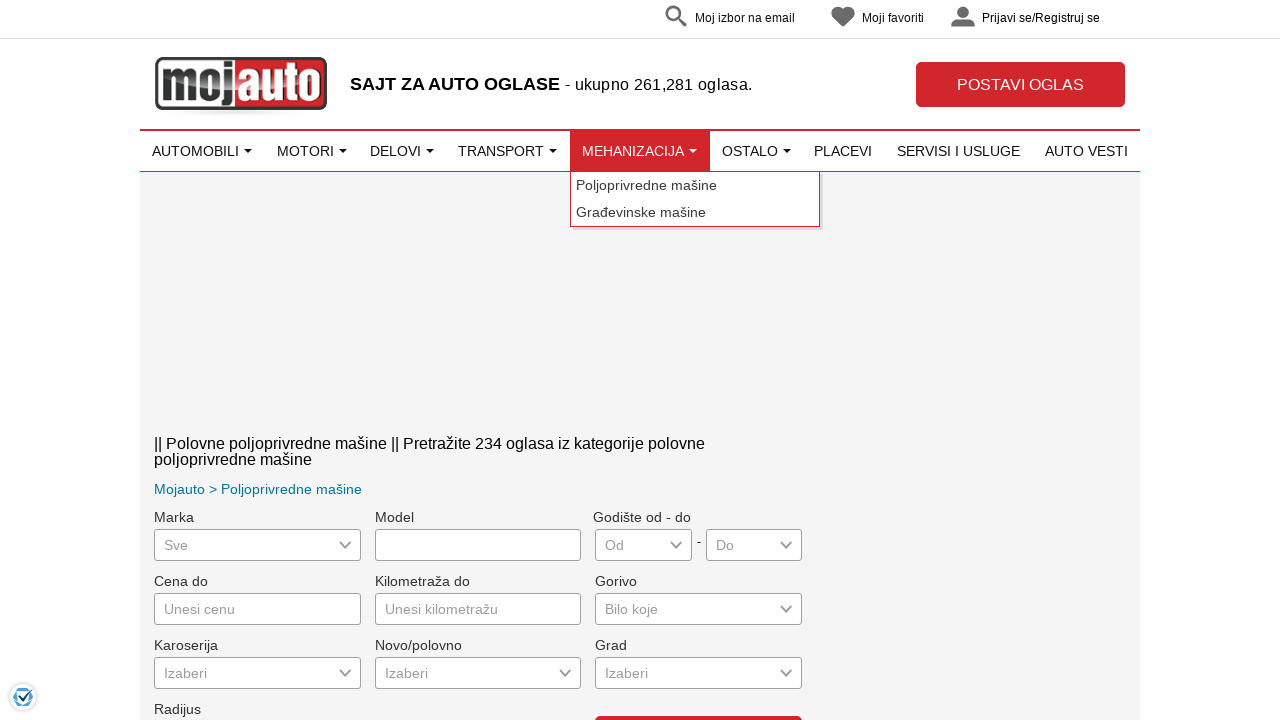

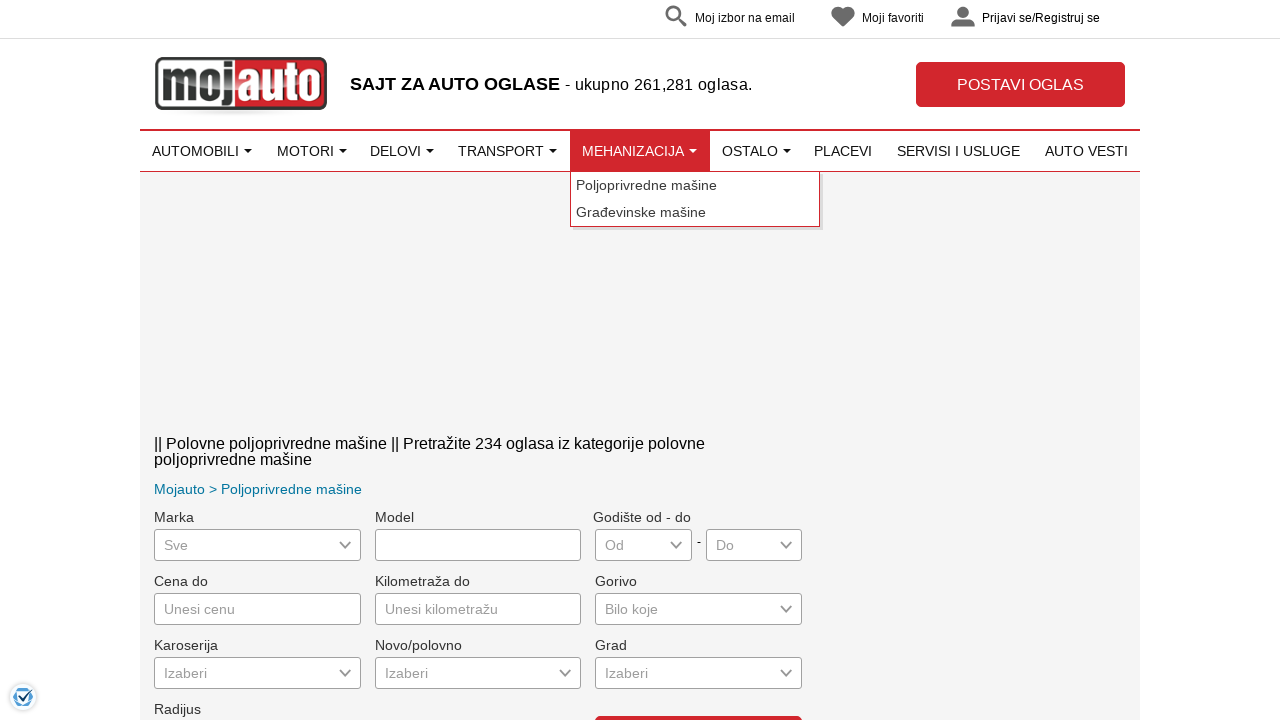